Tests file download functionality by navigating to a file download test page and clicking on a download link for a document file.

Starting URL: https://testcenter.techproeducation.com/index.php?page=file-download

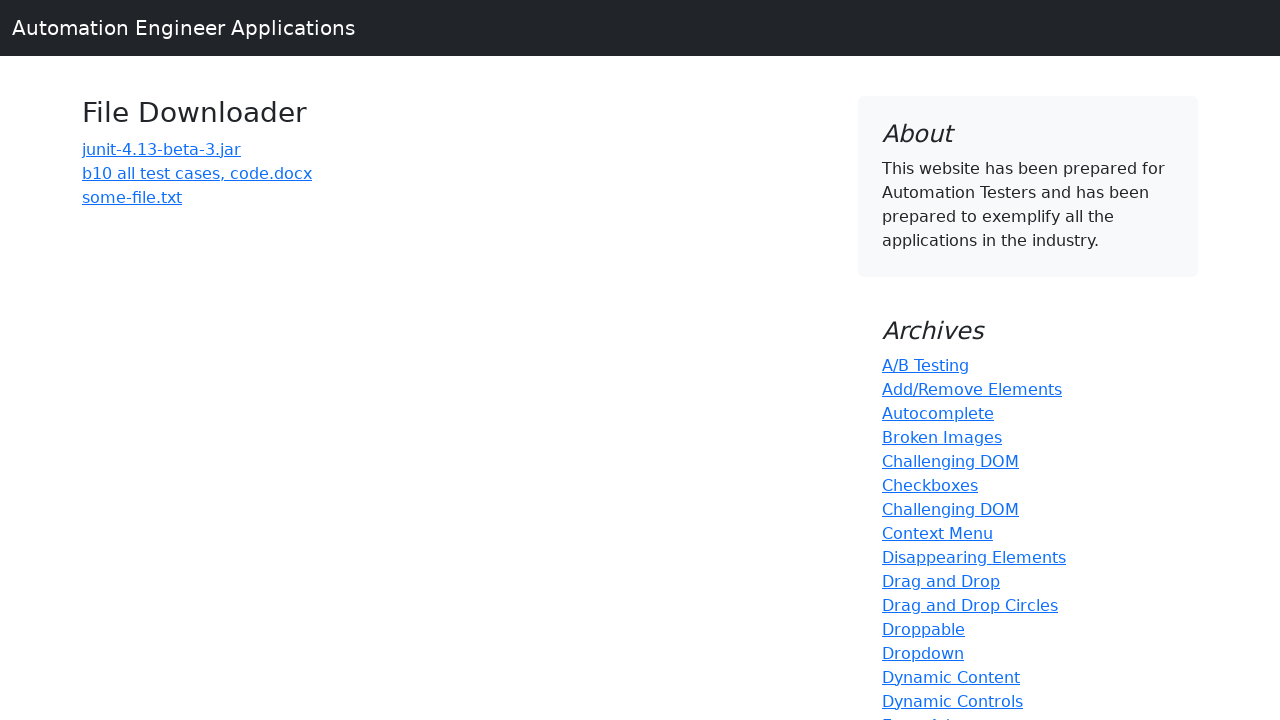

Navigated to file download test page
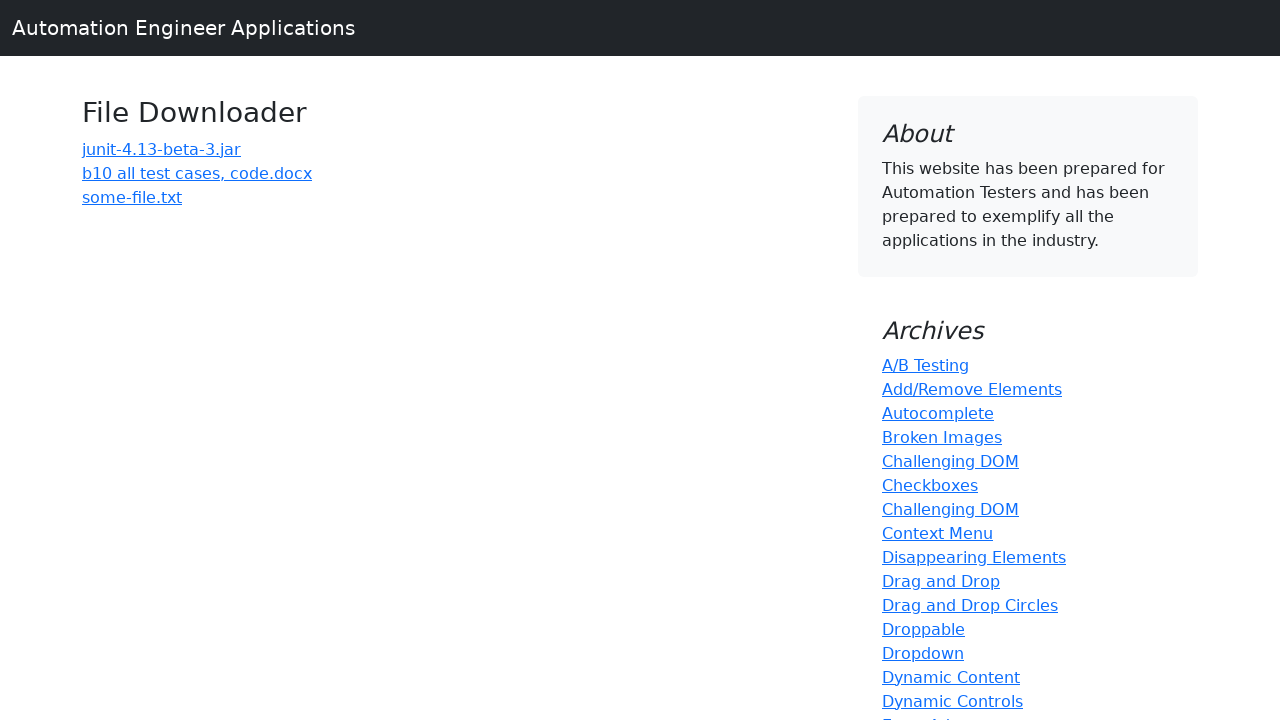

Clicked on download link for 'b10 all test cases, code.docx' at (197, 173) on text=b10 all test cases, code.docx
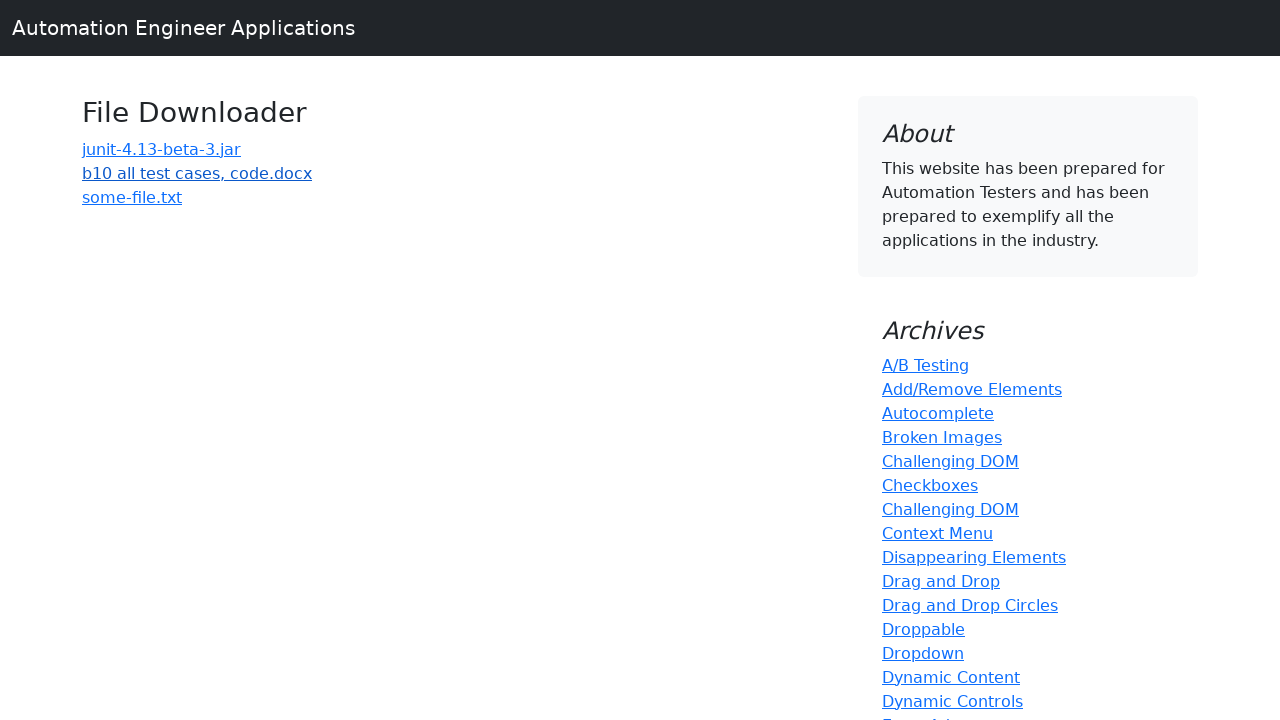

Waited 2 seconds for download to initiate
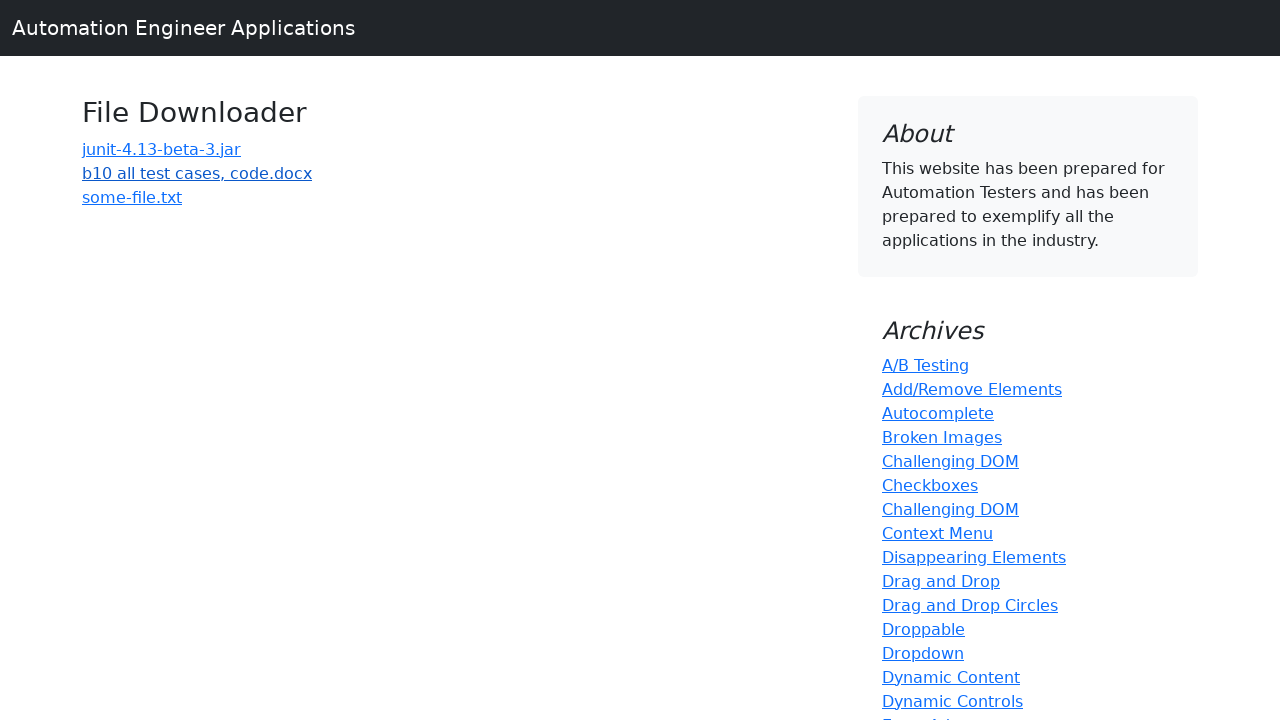

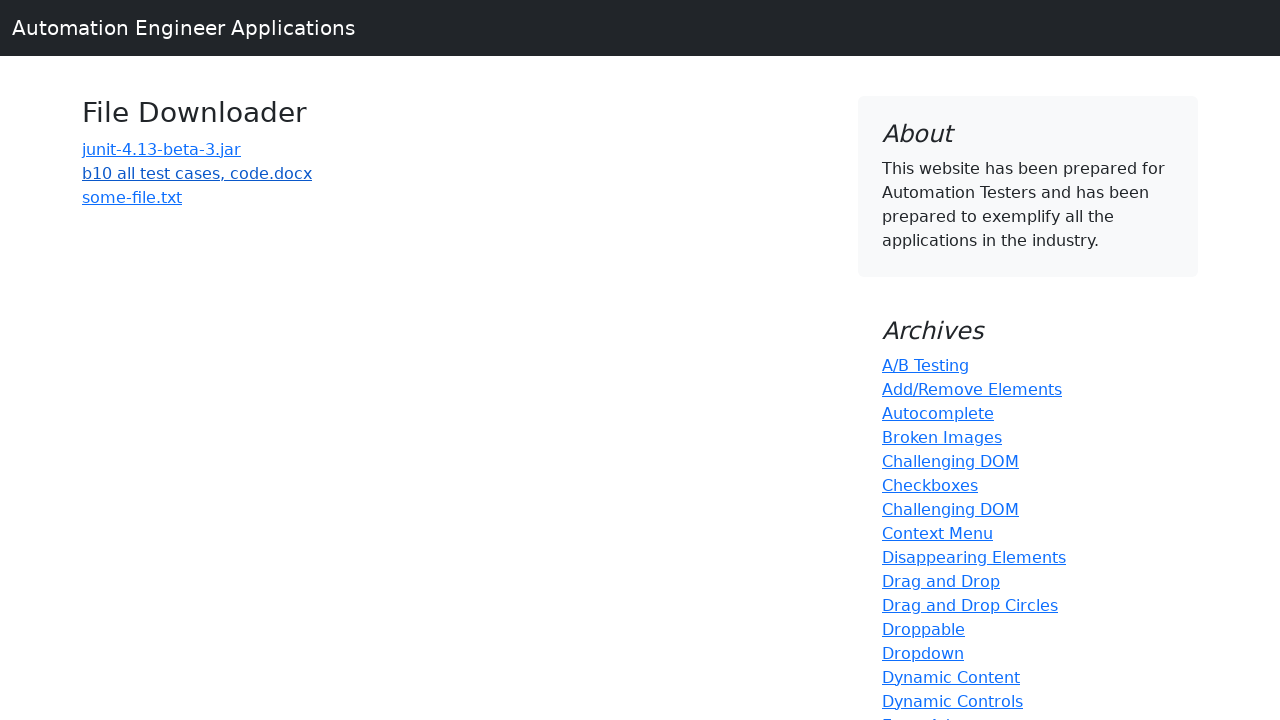